Navigates to anhtester.com and clicks on the blog link in the navigation

Starting URL: https://anhtester.com

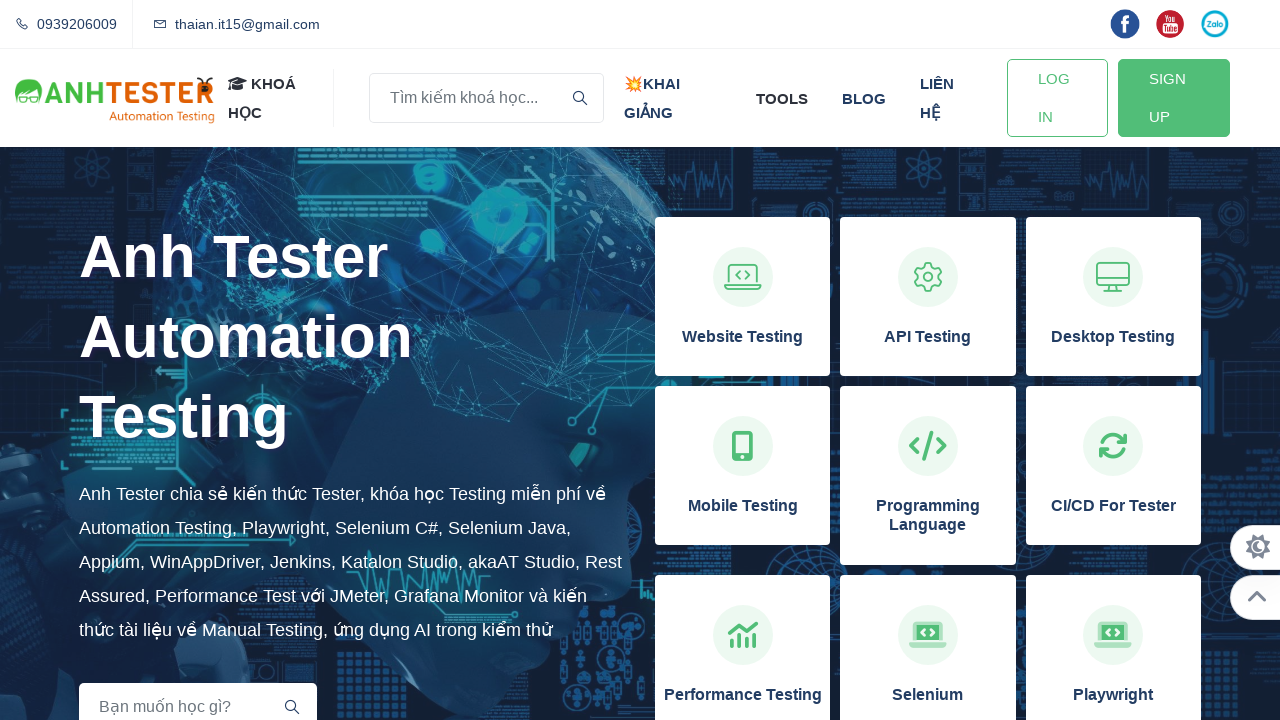

Navigated to https://anhtester.com
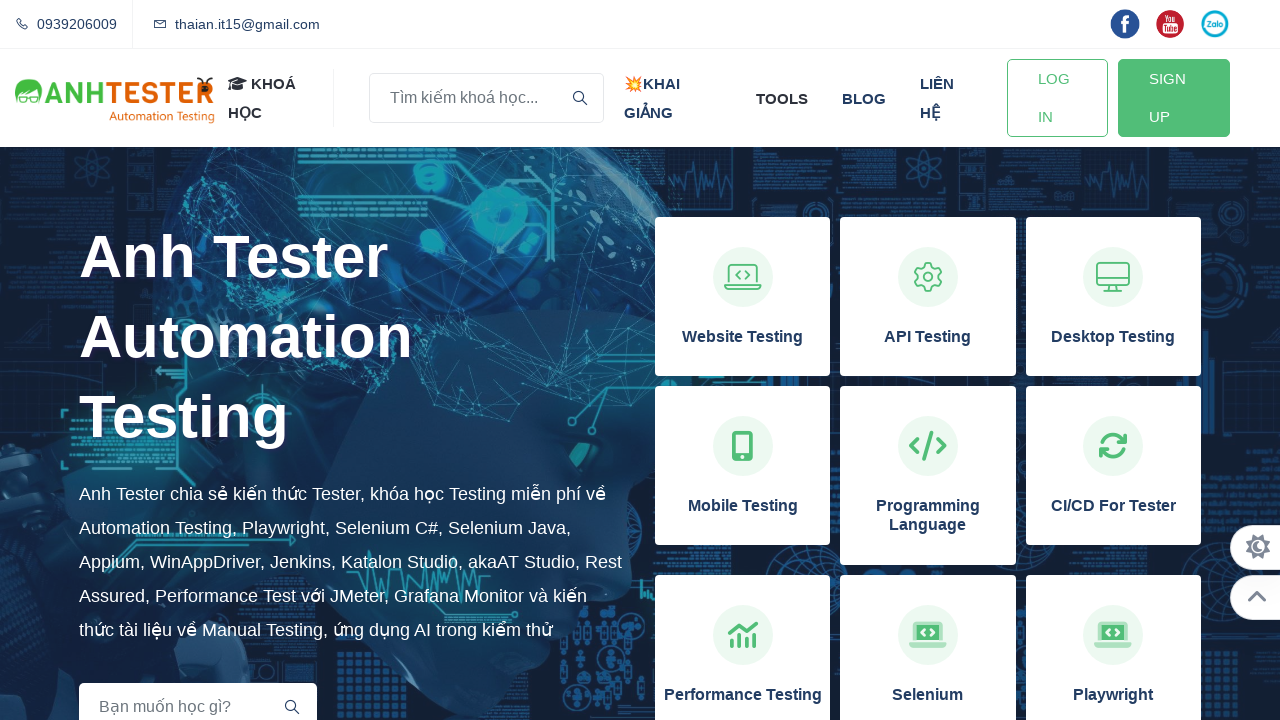

Clicked on the blog link in navigation at (864, 98) on xpath=//a[normalize-space()='blog']
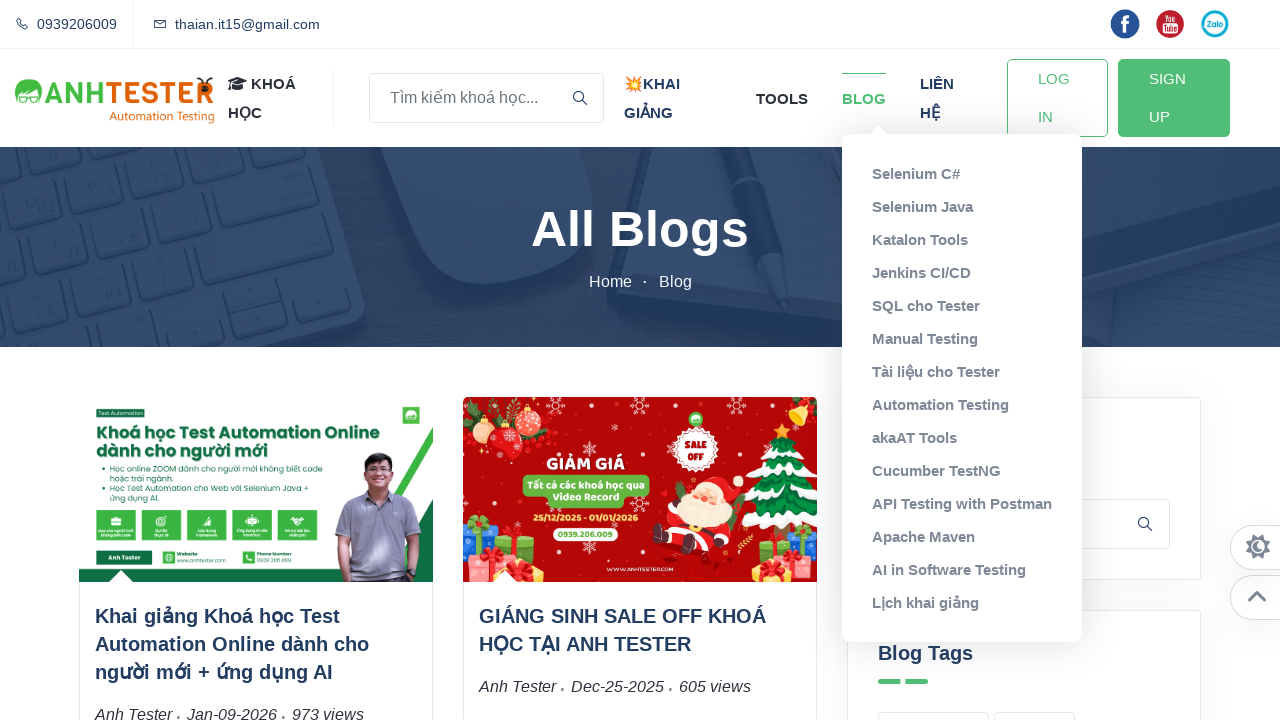

Navigation to blog page completed and network idle
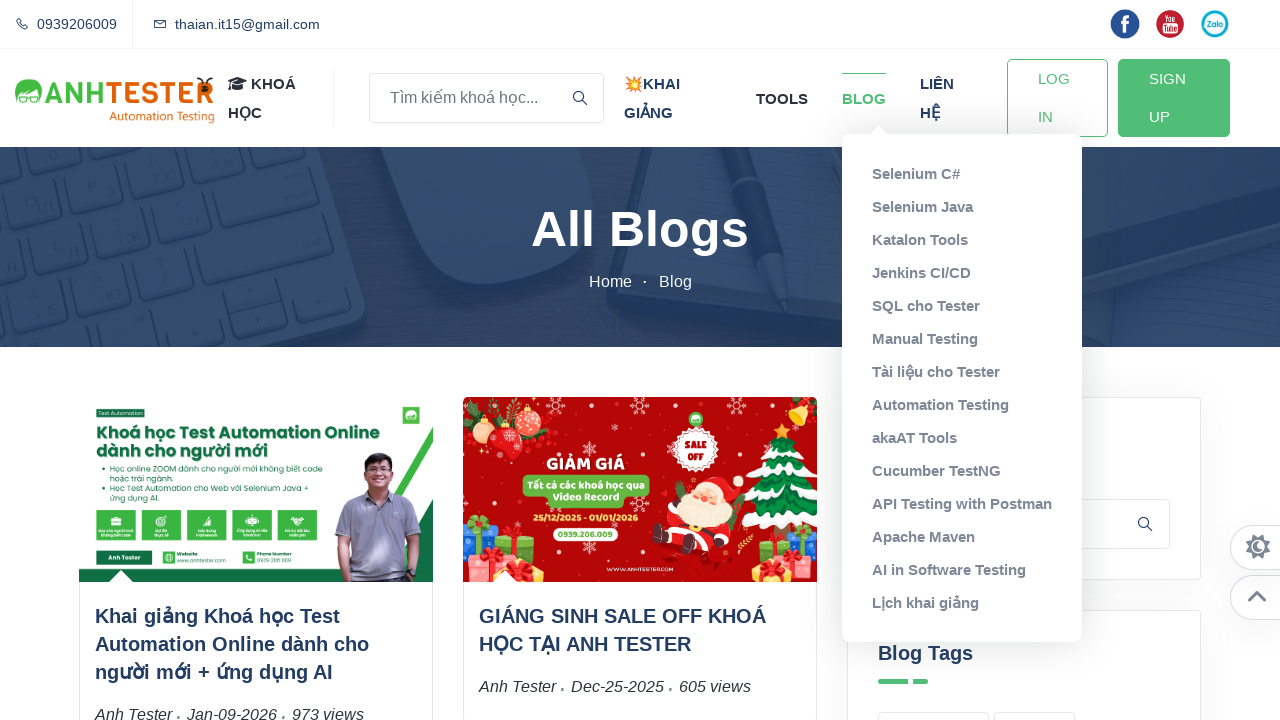

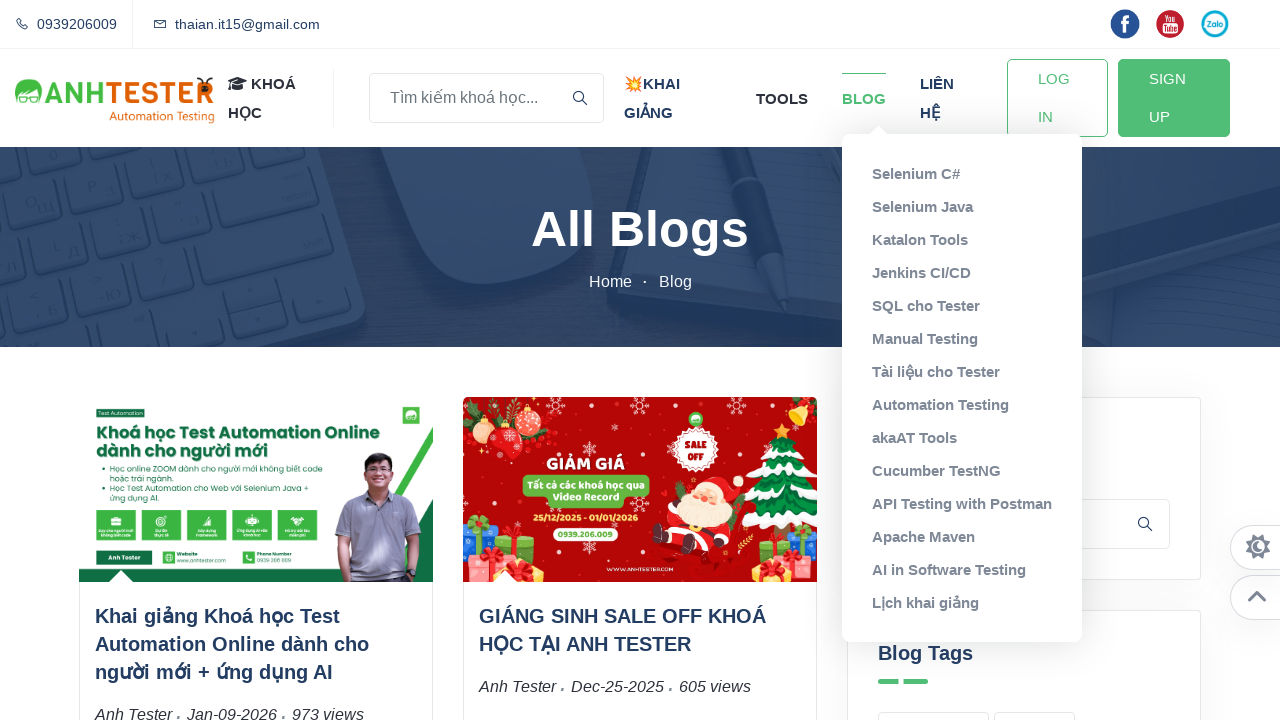